Tests alert functionality by entering a name in an input field, clicking an alert button, and verifying the alert text contains the entered name

Starting URL: https://rahulshettyacademy.com/AutomationPractice/

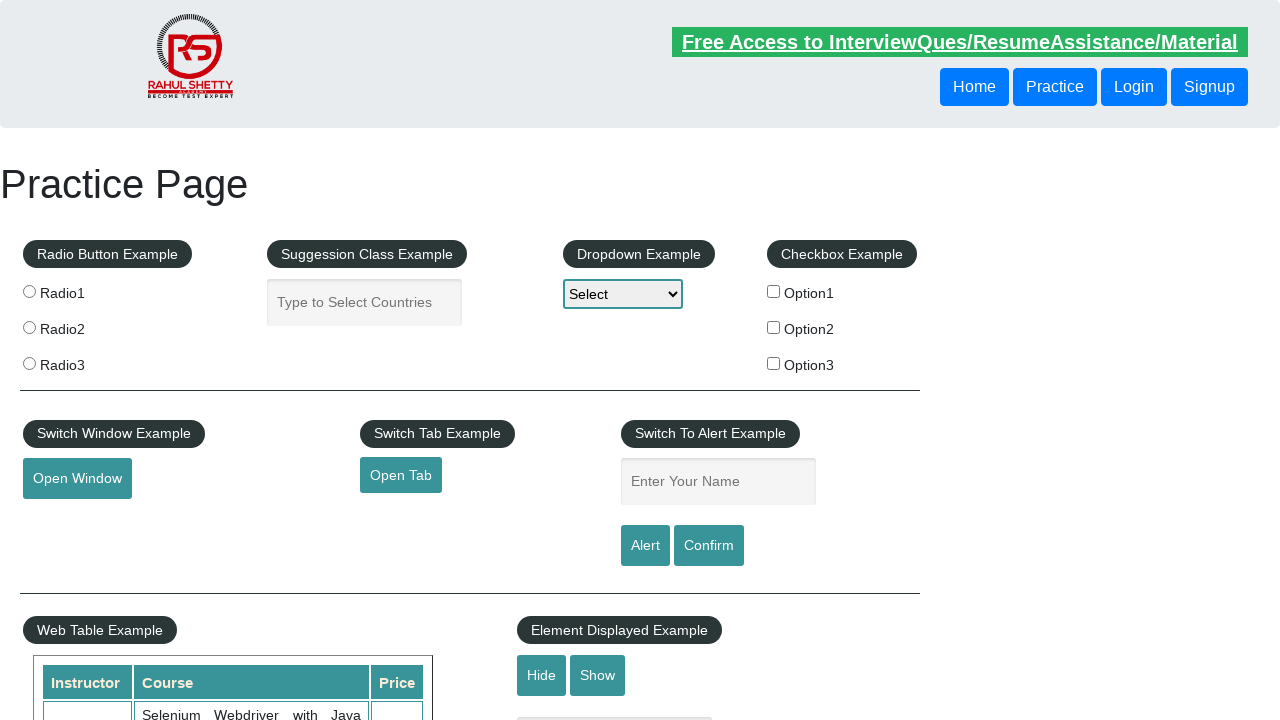

Filled name input field with 'mangal' on #name
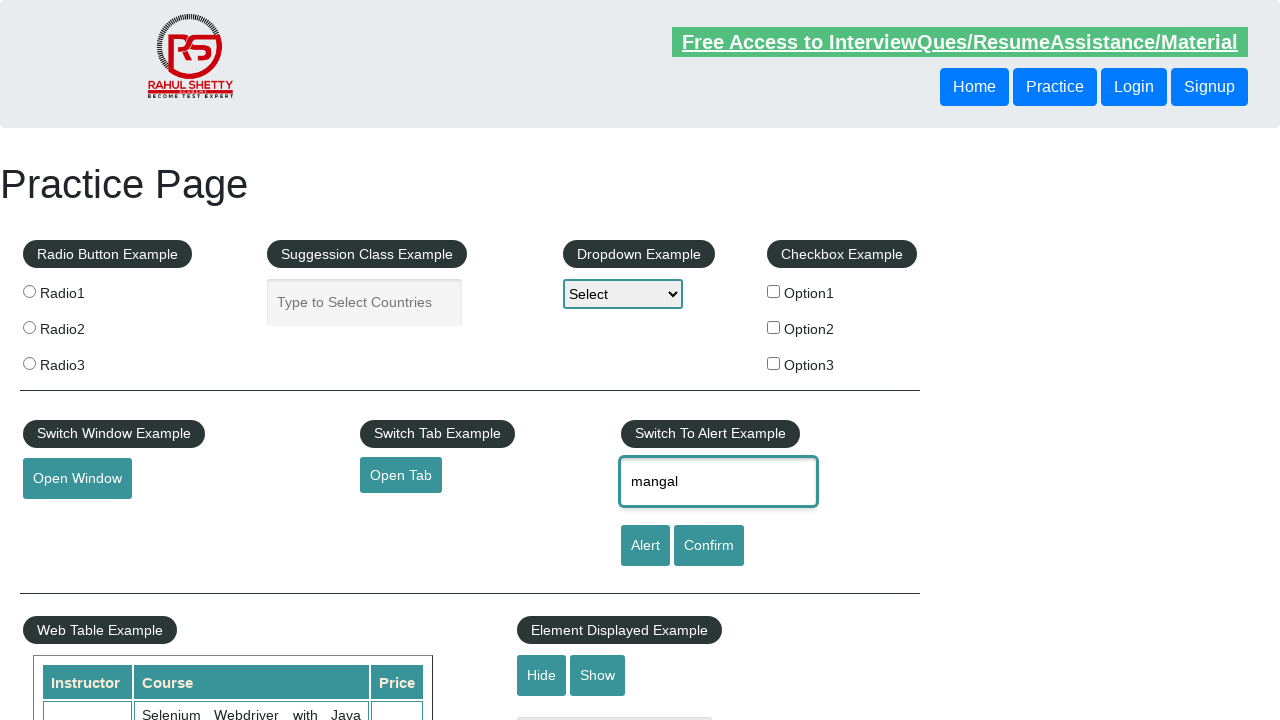

Clicked alert button at (645, 546) on #alertbtn
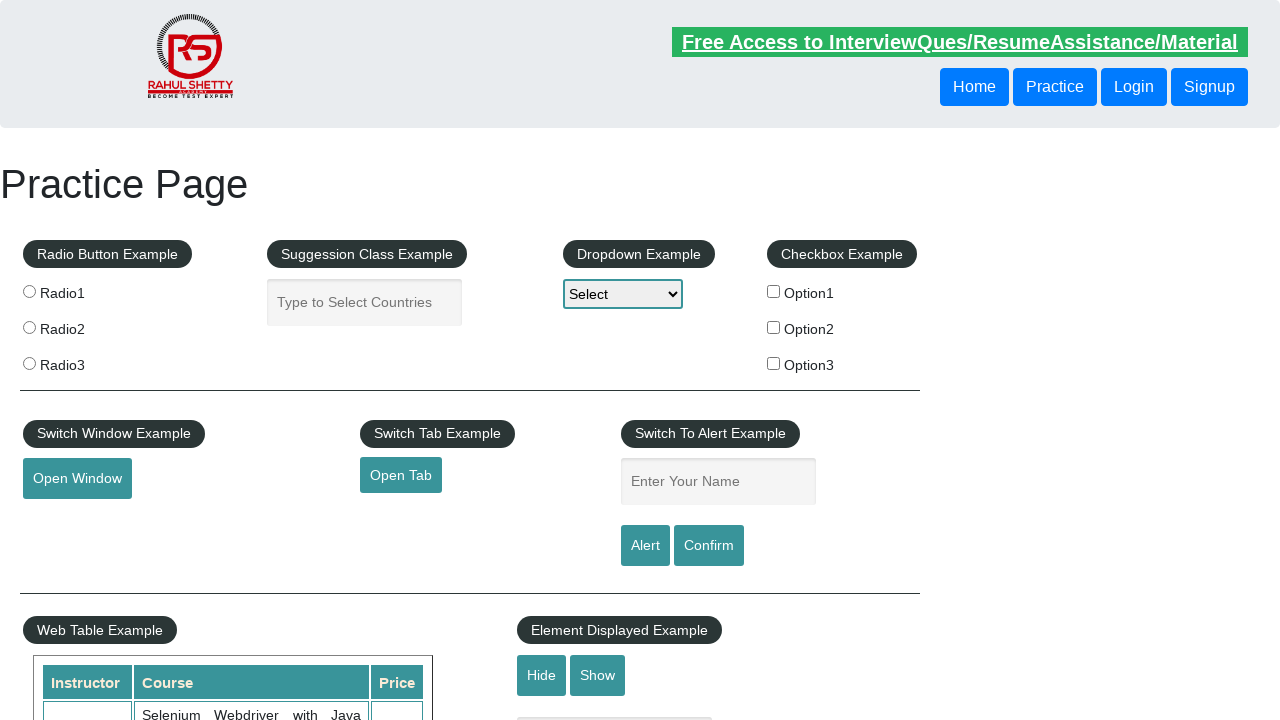

Set up dialog handler to accept alerts
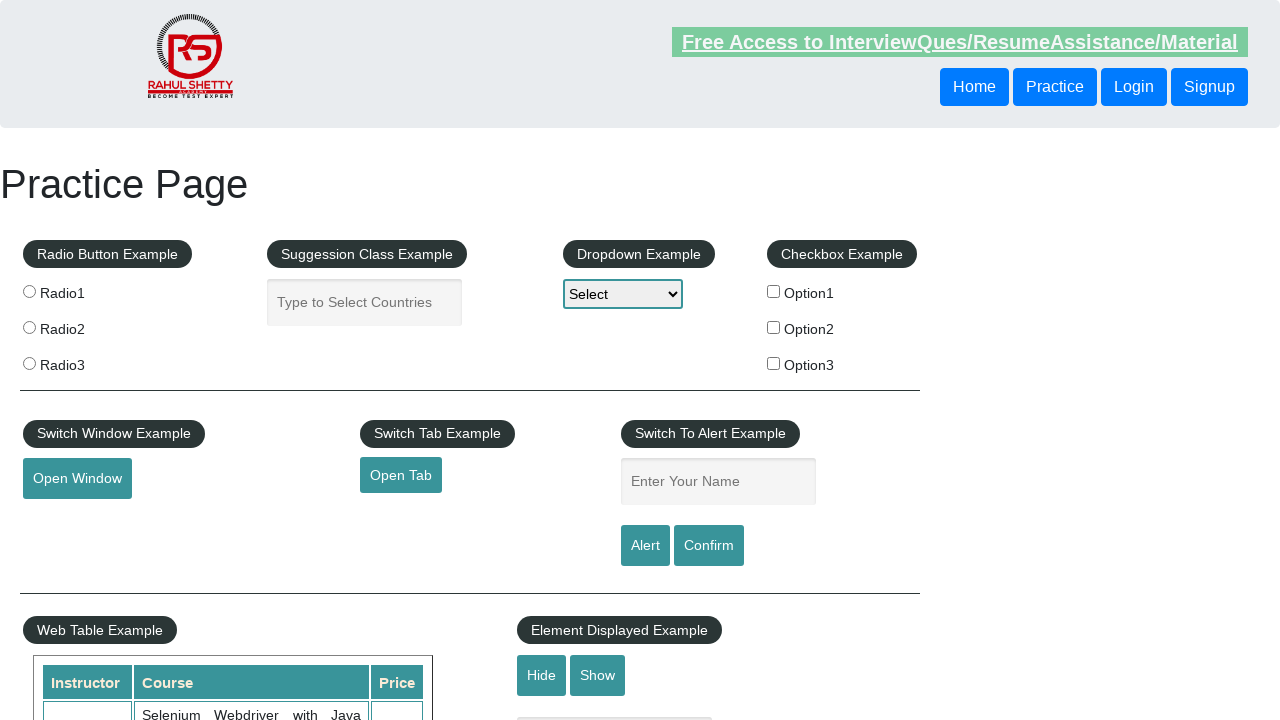

Set up one-time dialog handler before clicking alert button
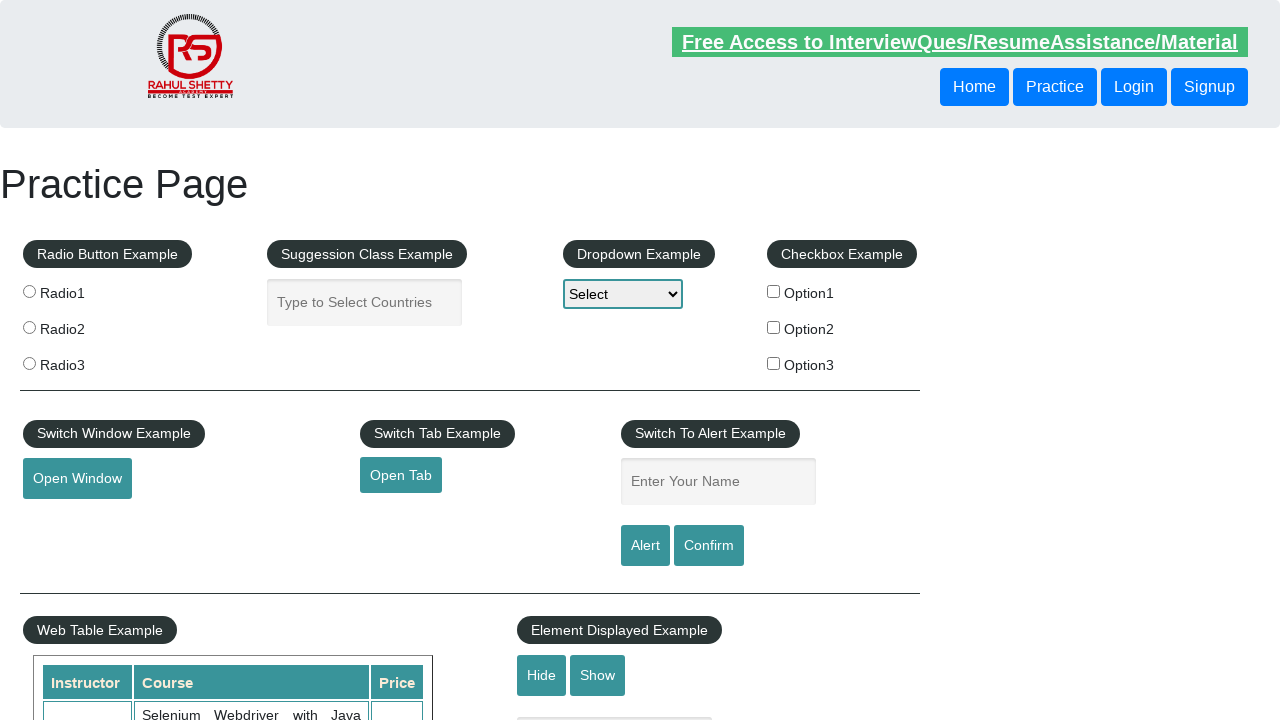

Clicked alert button to trigger dialog with name validation at (645, 546) on #alertbtn
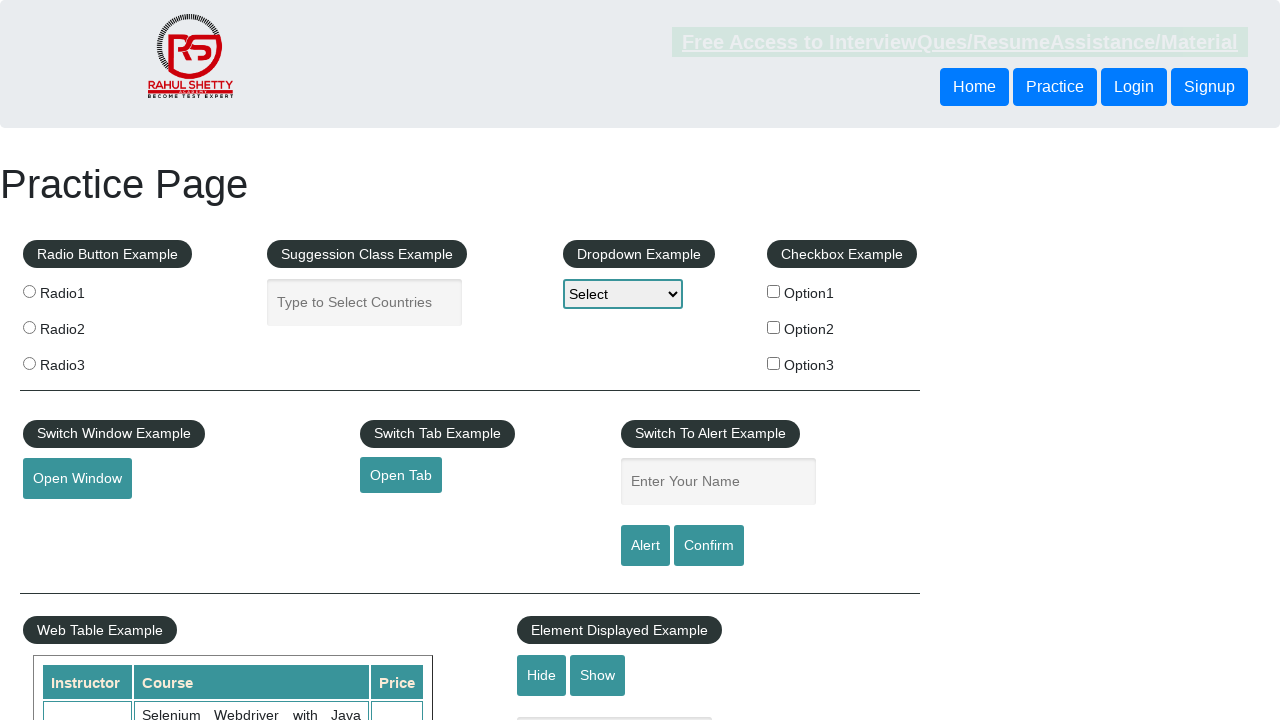

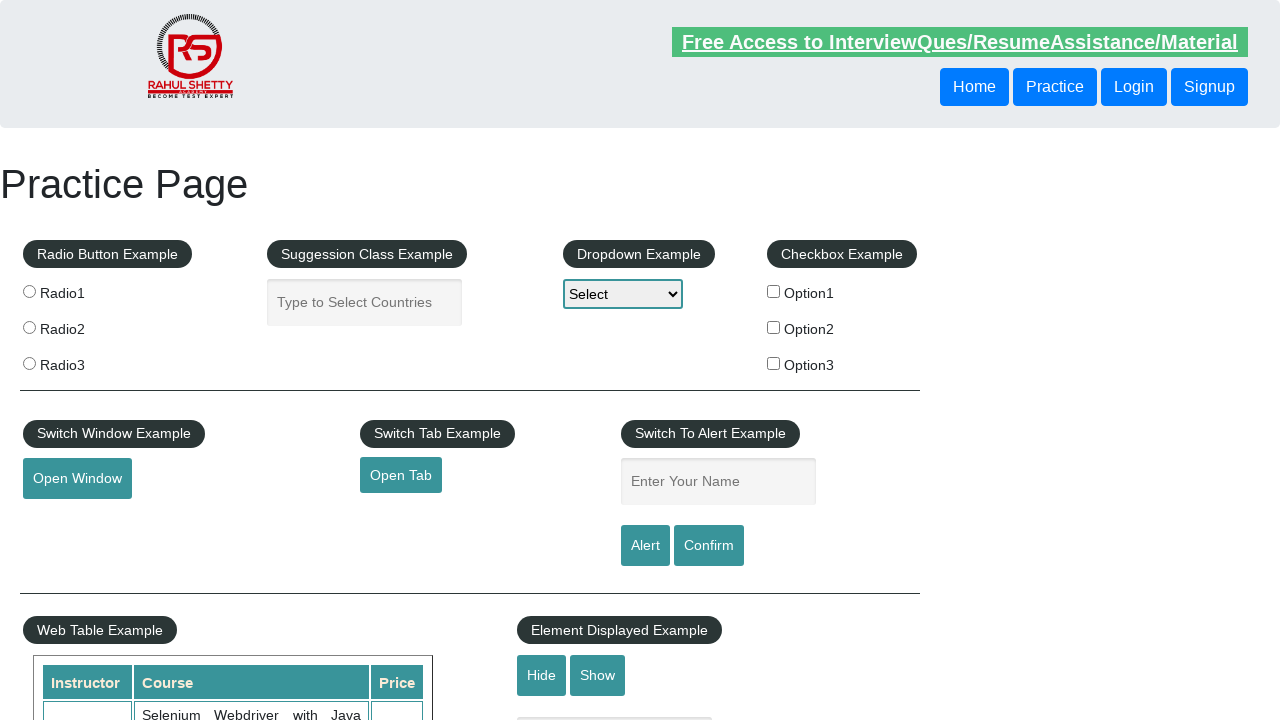